Verifies that the online payment section header on the MTS Belarus website displays the expected text "Онлайн пополнение без комиссии" (Online top-up without commission).

Starting URL: https://www.mts.by/

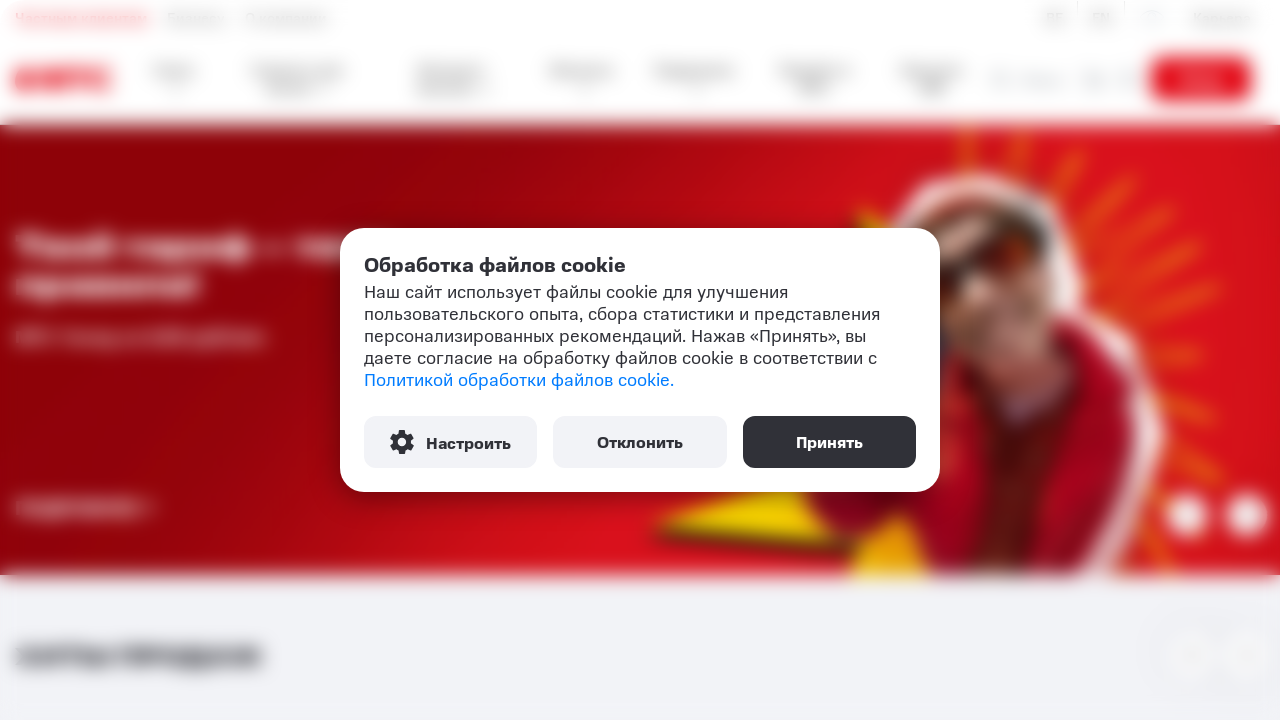

Waited for section header h2 elements to load
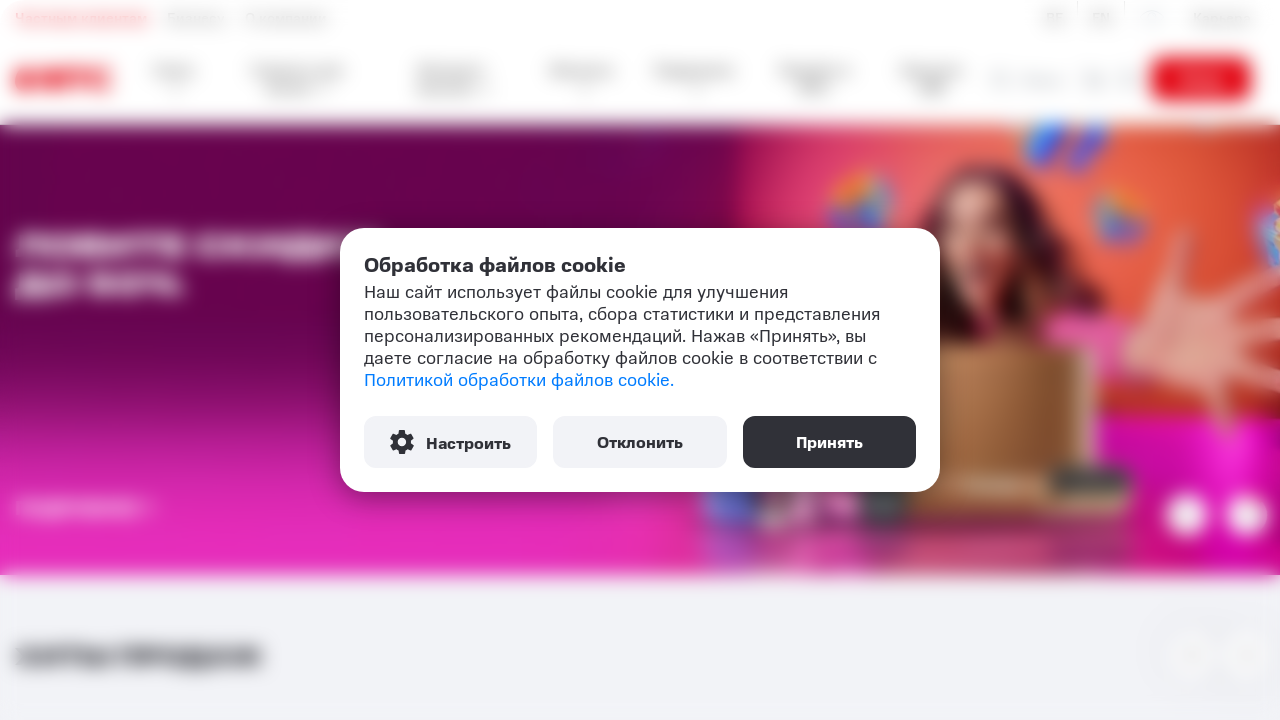

Retrieved text content from all section header h2 elements
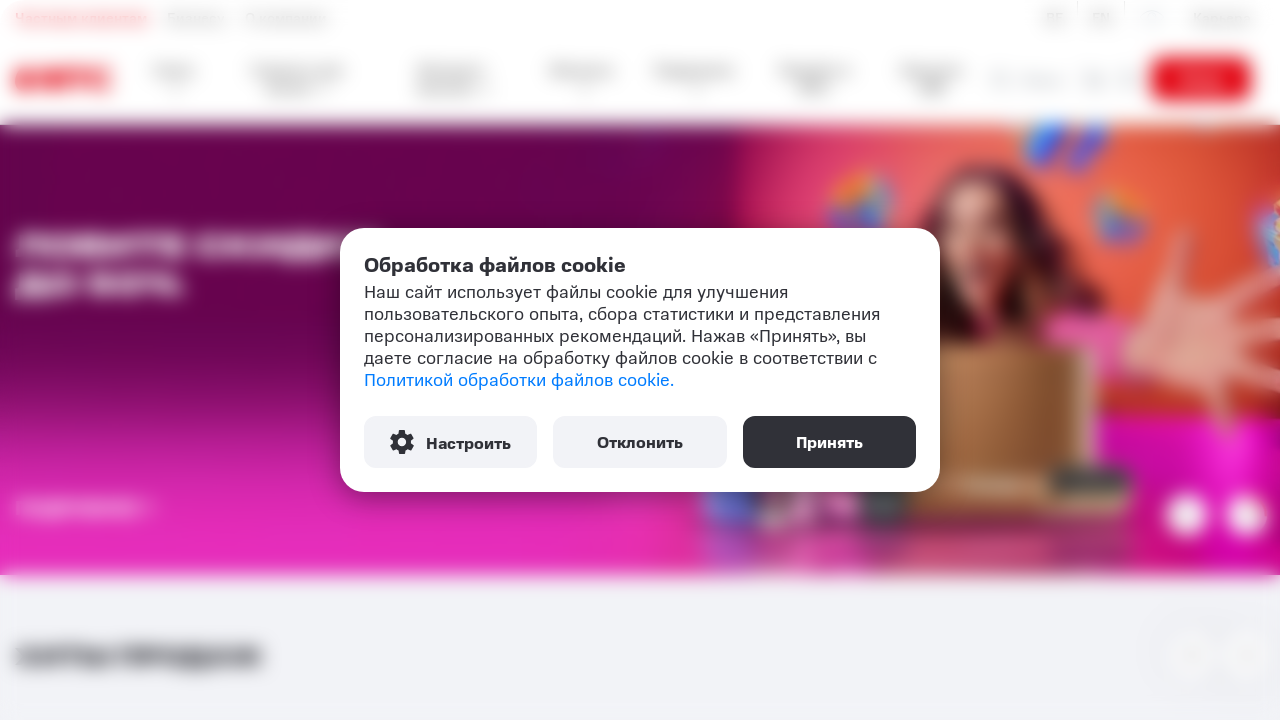

Verified that the online payment section header displays 'Онлайн пополнение без комиссии' (Online top-up without commission)
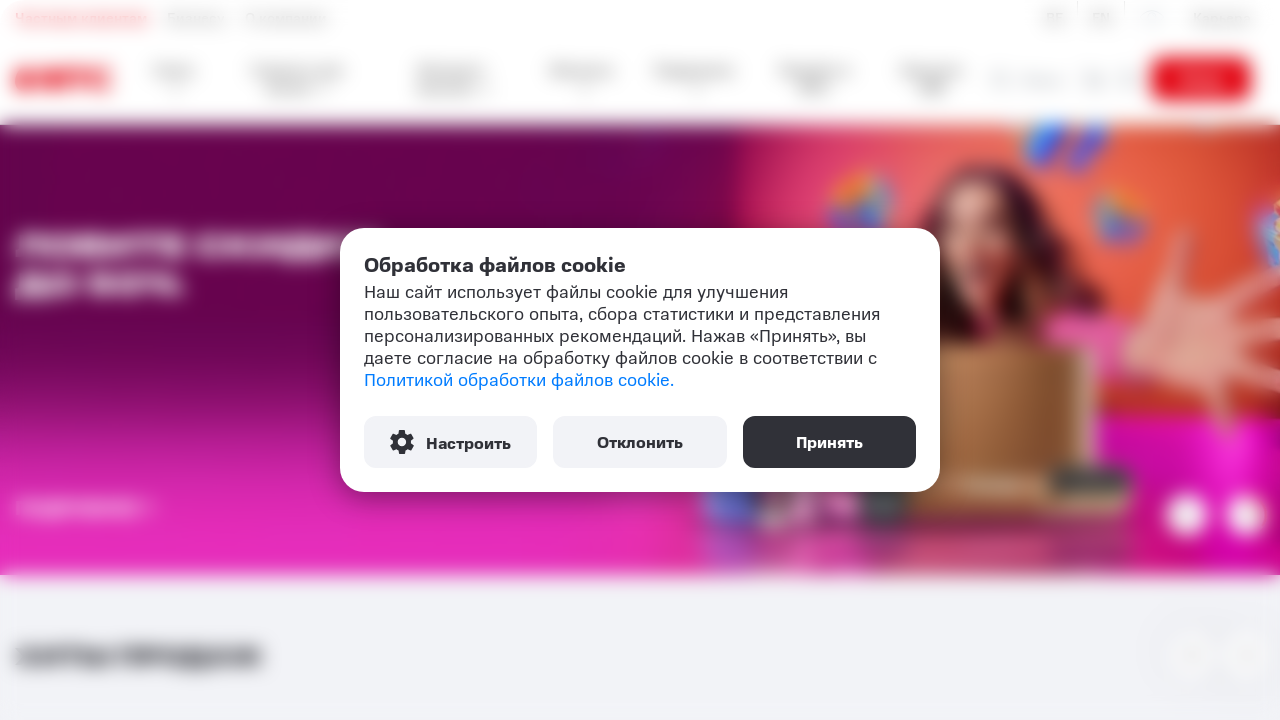

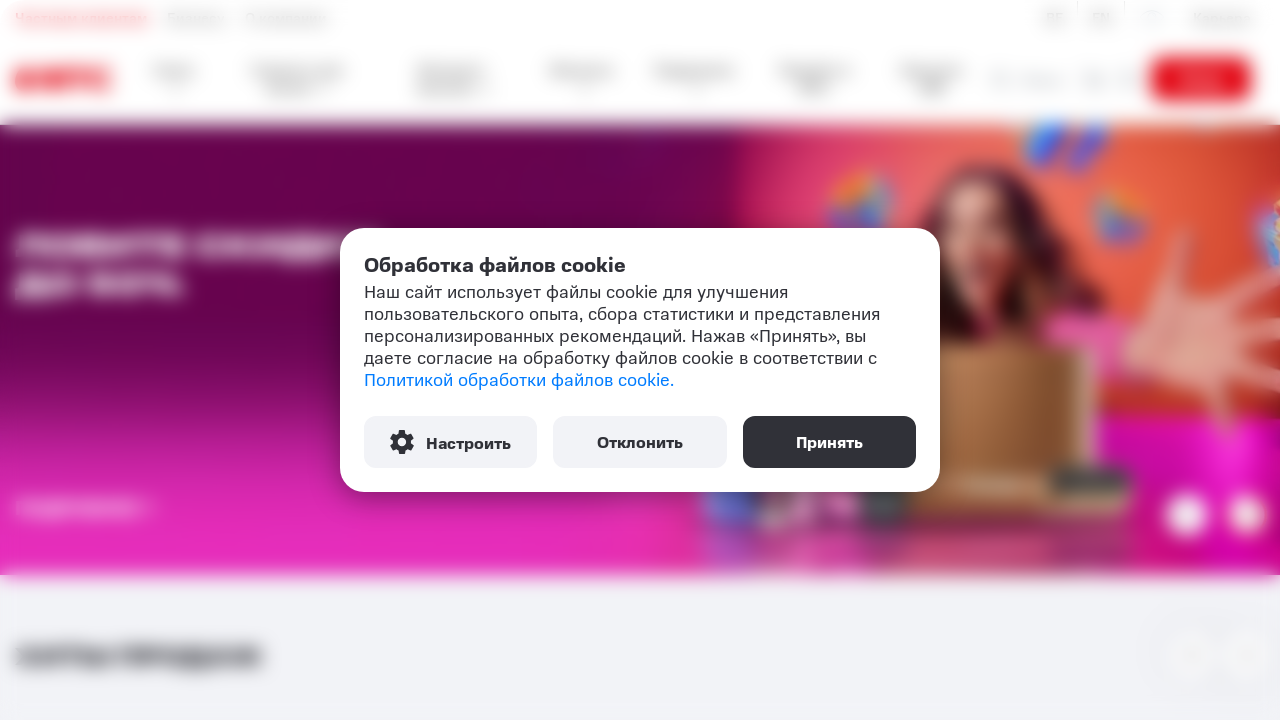